Clicks on the PS5 Consoles menu link to navigate to the PS5 Consoles section

Starting URL: https://direct.playstation.com/en-us

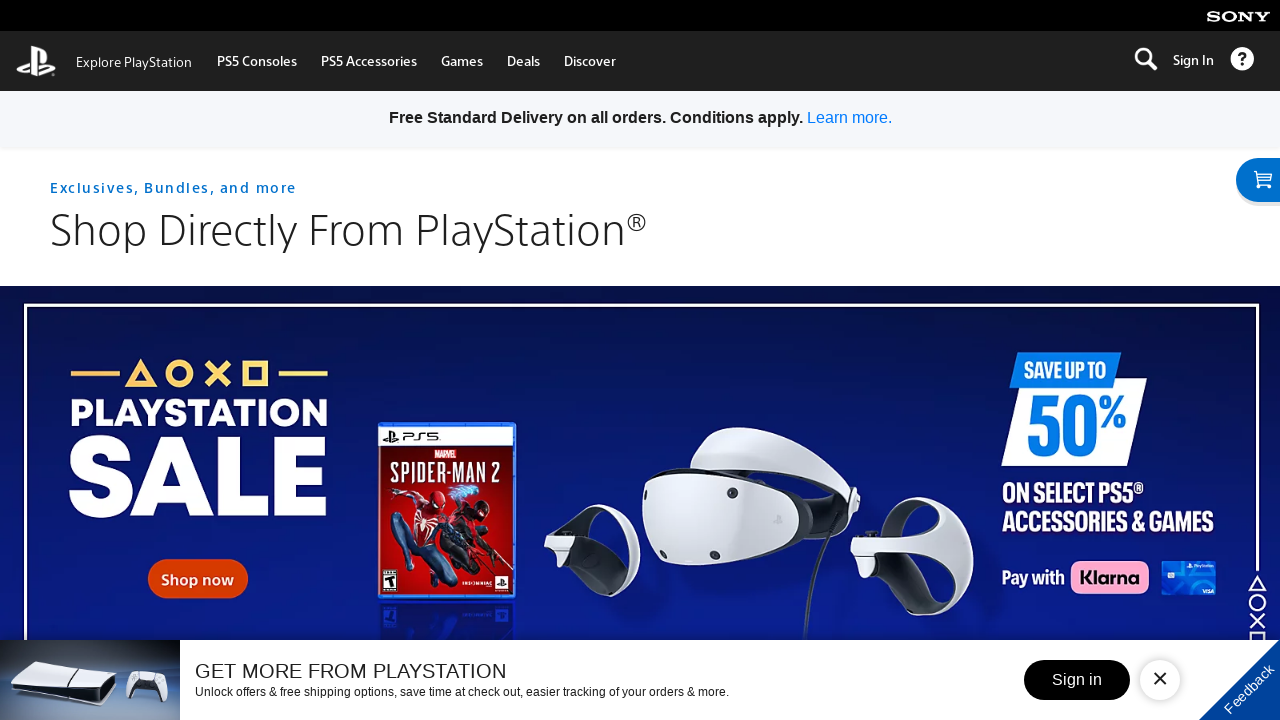

Clicked on PS5 Consoles menu link at (257, 60) on text=PS5 Consoles
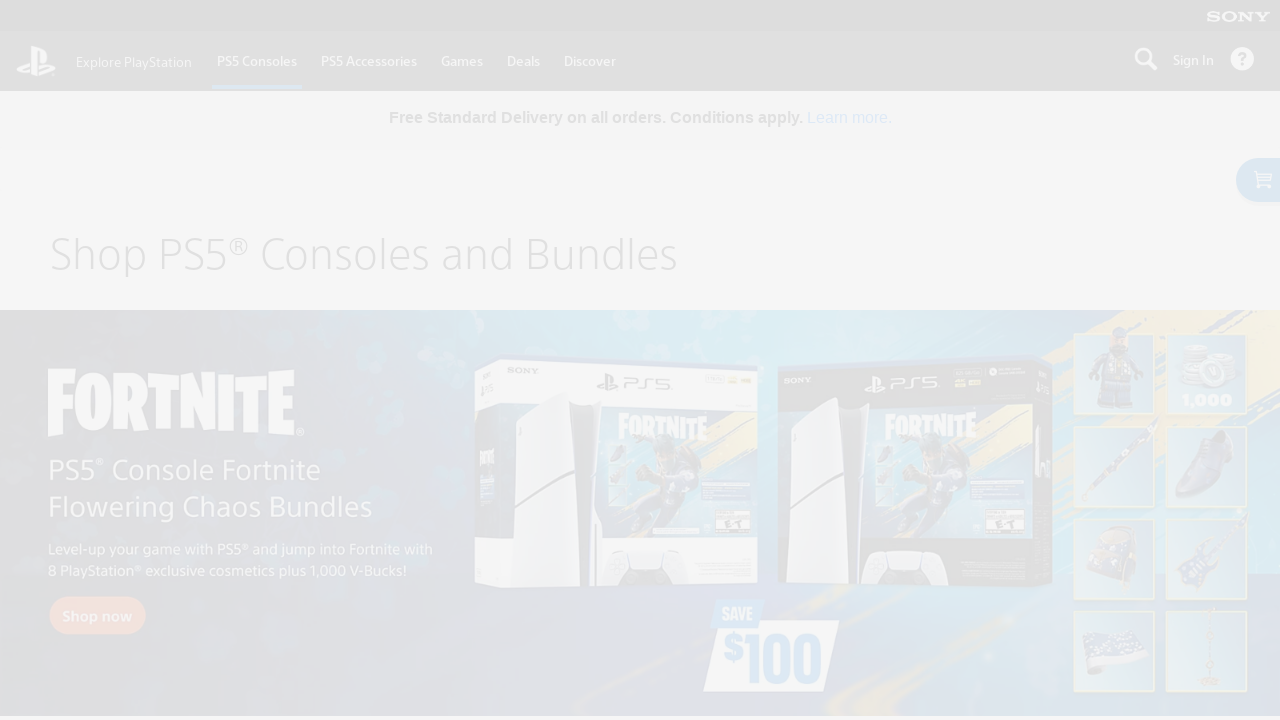

Navigated to PS5 Consoles section and page fully loaded
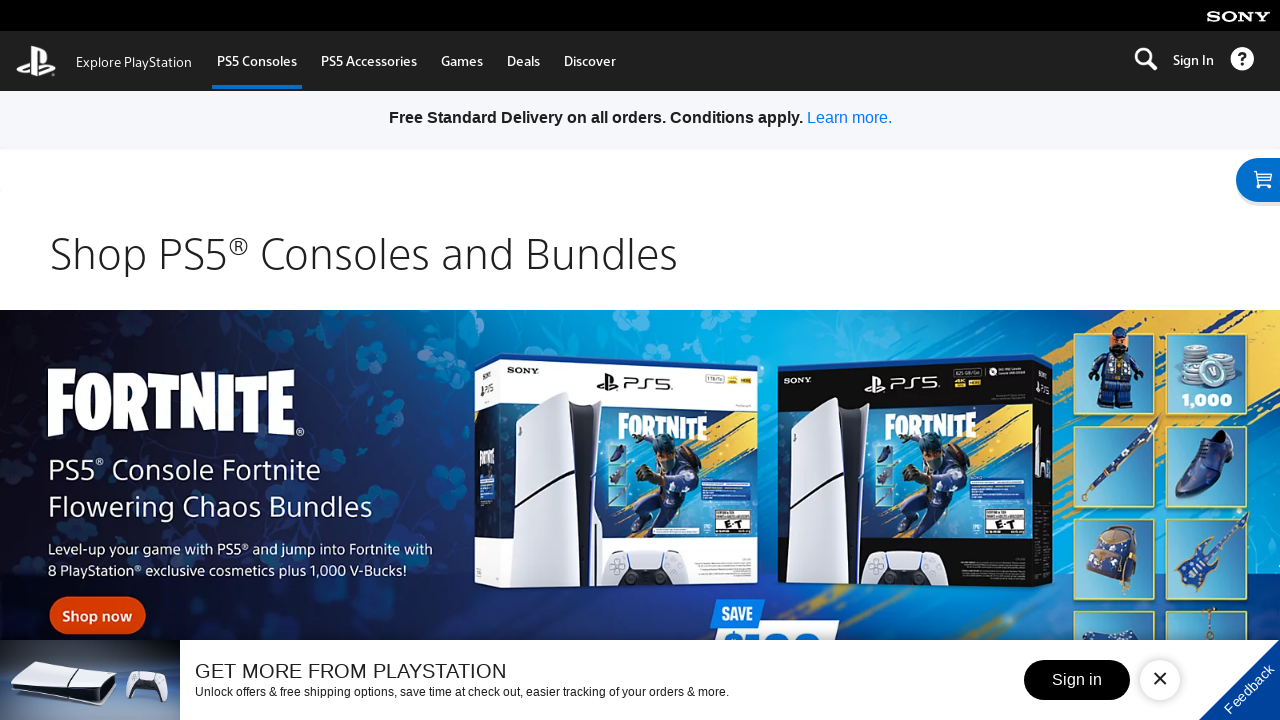

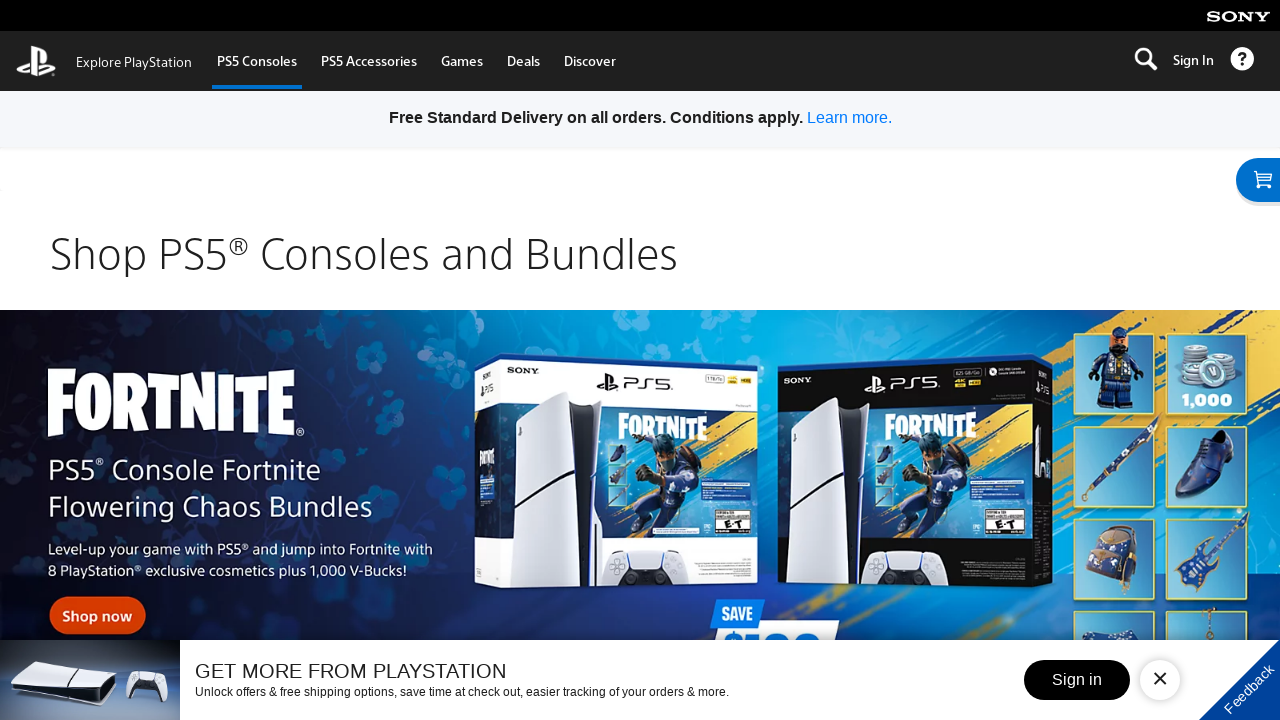